Tests that the counter displays the correct number of todo items as they are added

Starting URL: https://demo.playwright.dev/todomvc

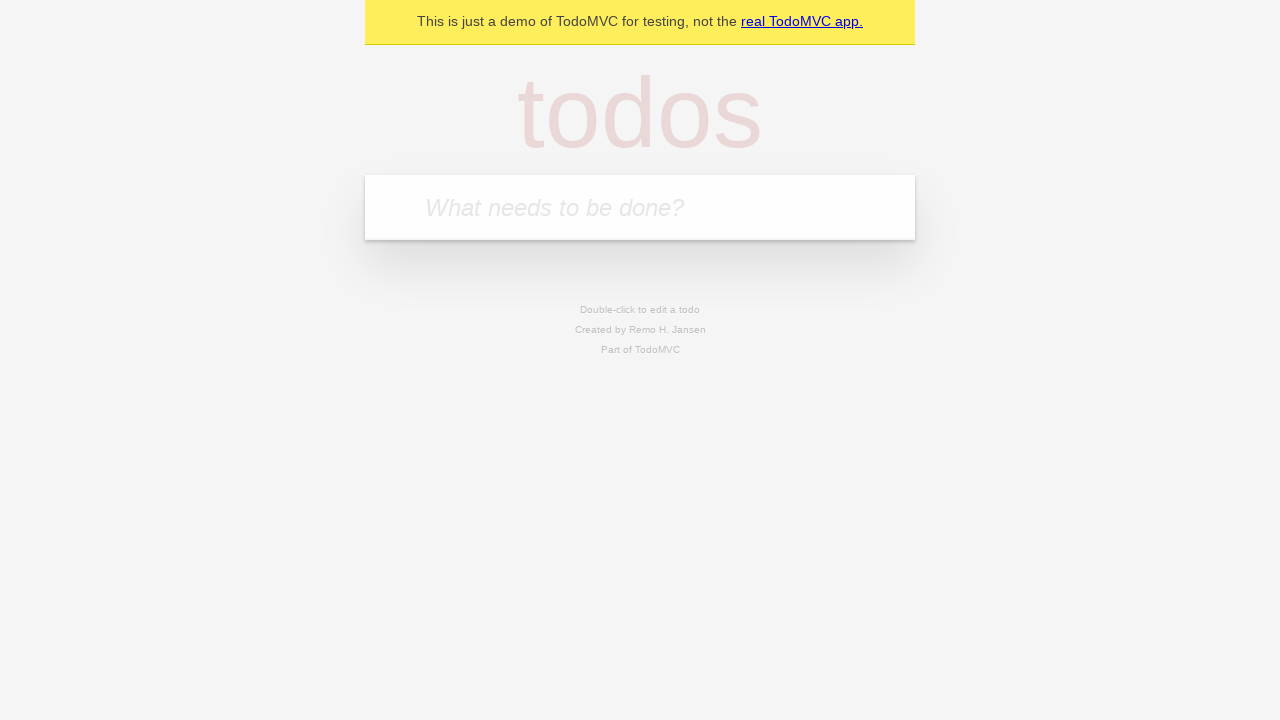

Filled todo input field with 'buy some cheese' on internal:attr=[placeholder="What needs to be done?"i]
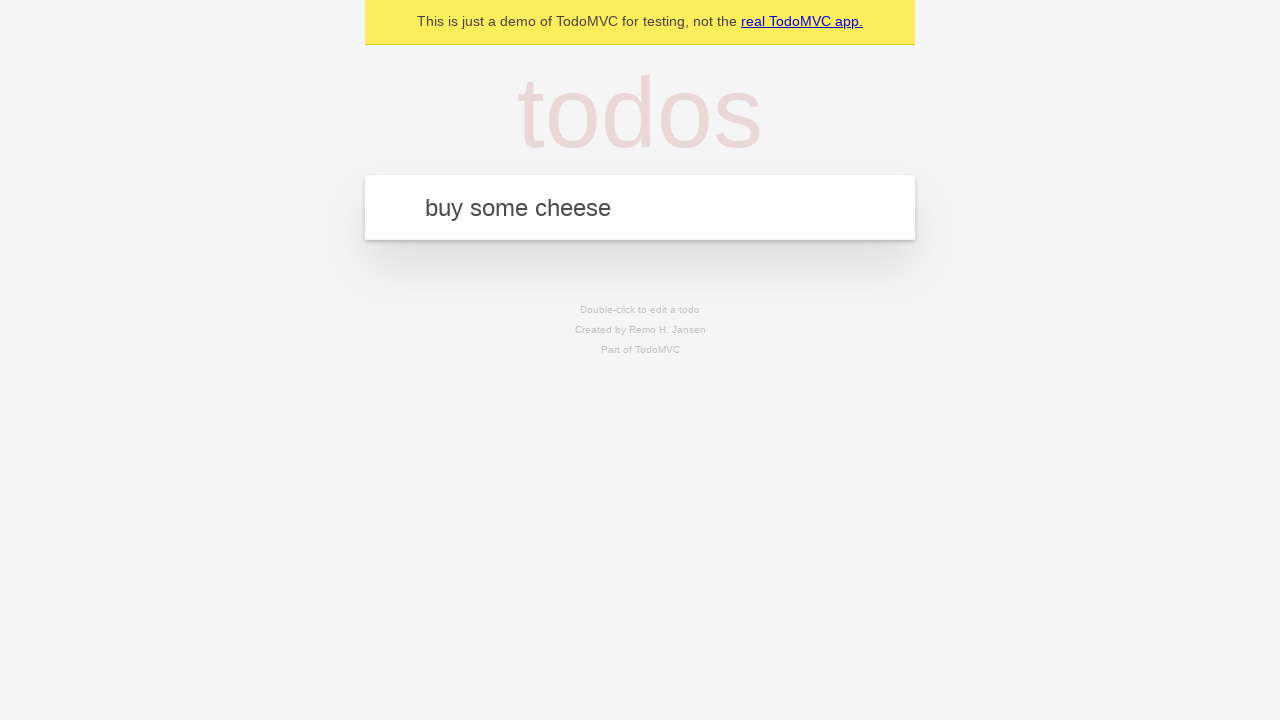

Pressed Enter to add first todo item on internal:attr=[placeholder="What needs to be done?"i]
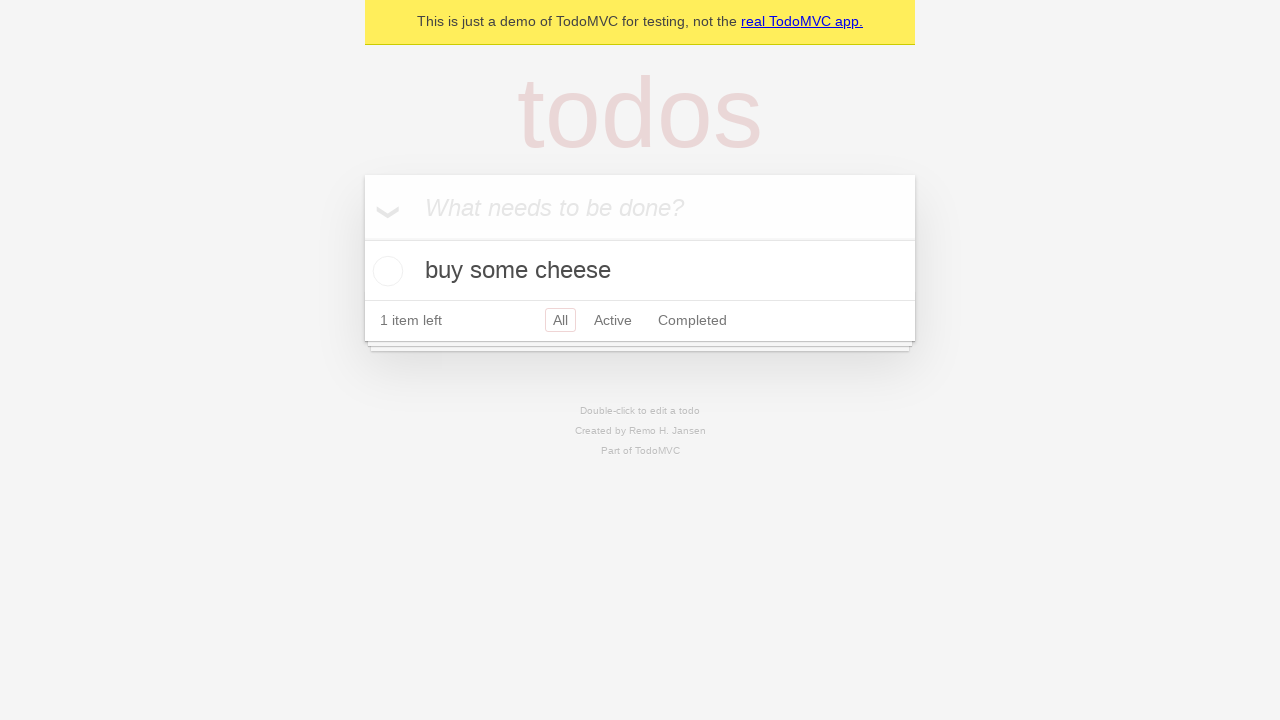

Waited for todo counter to appear after first item added
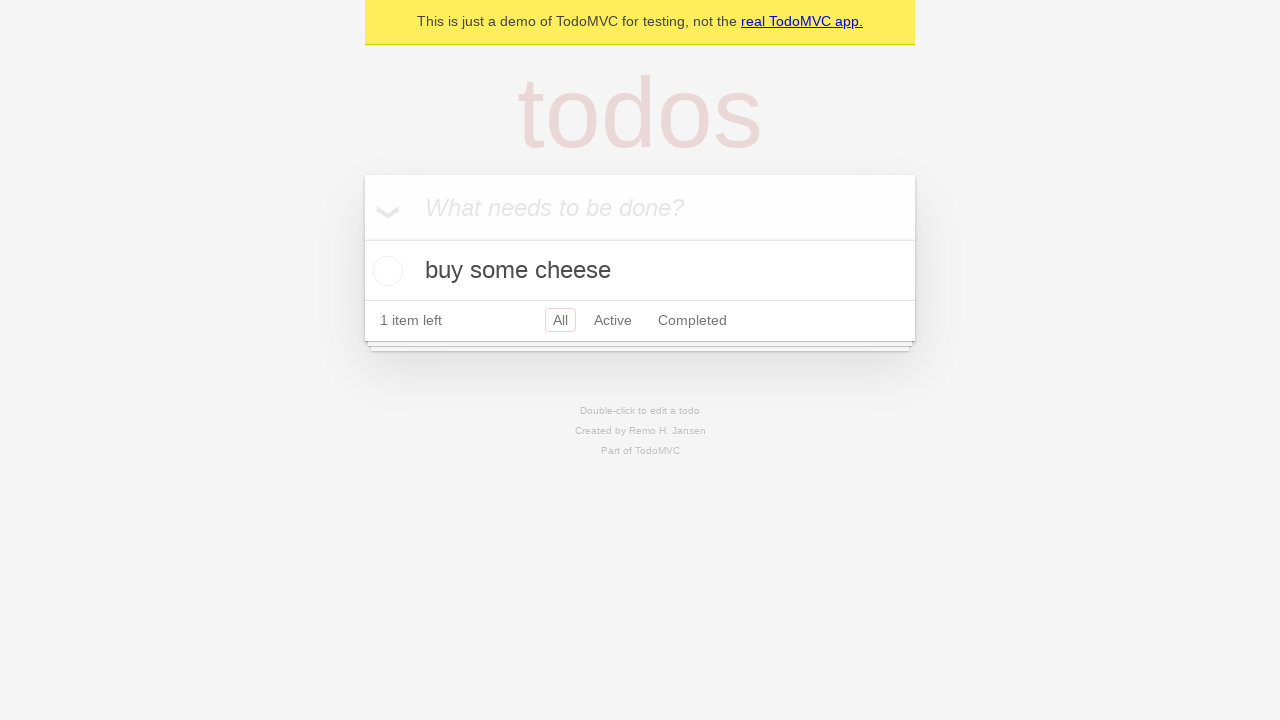

Filled todo input field with 'feed the cat' on internal:attr=[placeholder="What needs to be done?"i]
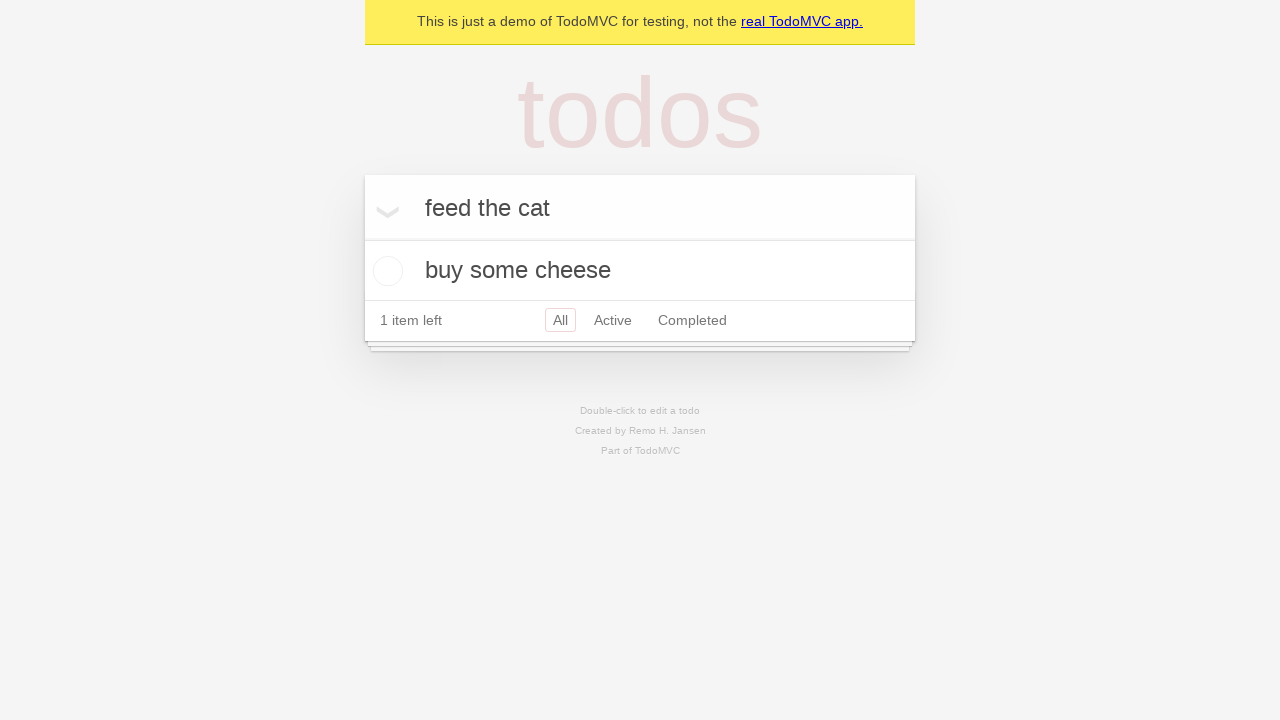

Pressed Enter to add second todo item on internal:attr=[placeholder="What needs to be done?"i]
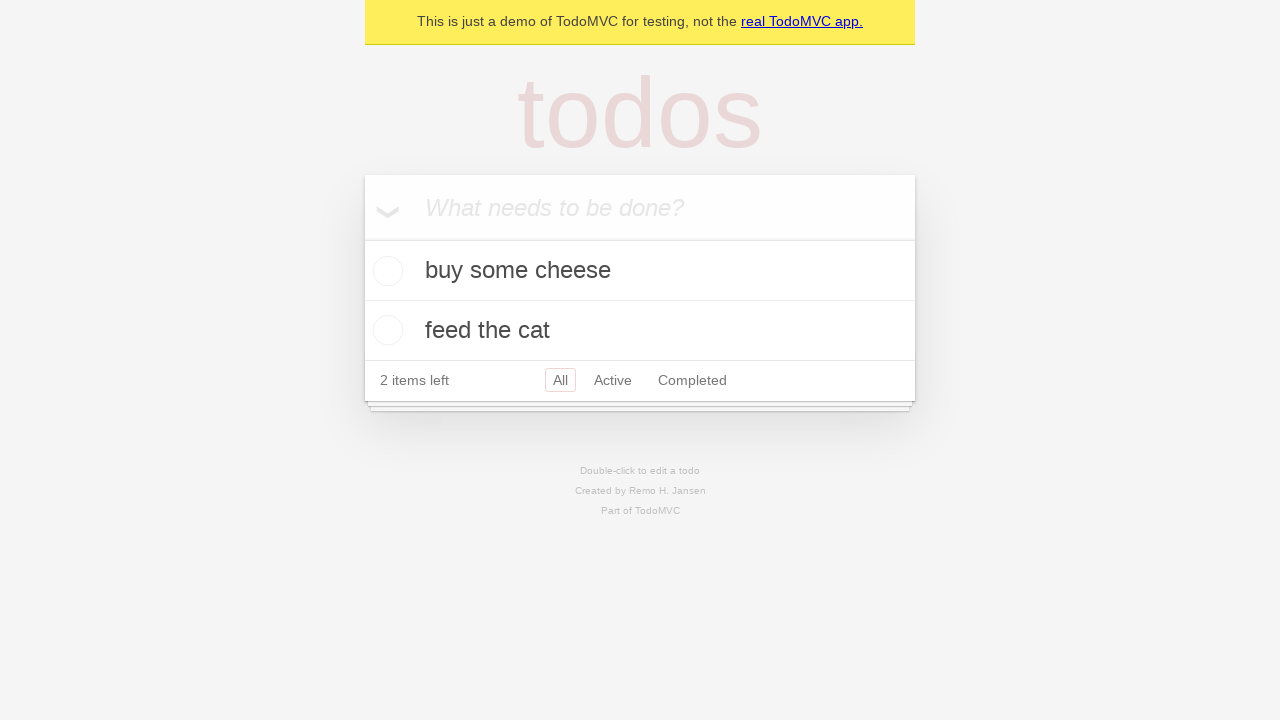

Waited for todo counter to update after second item added
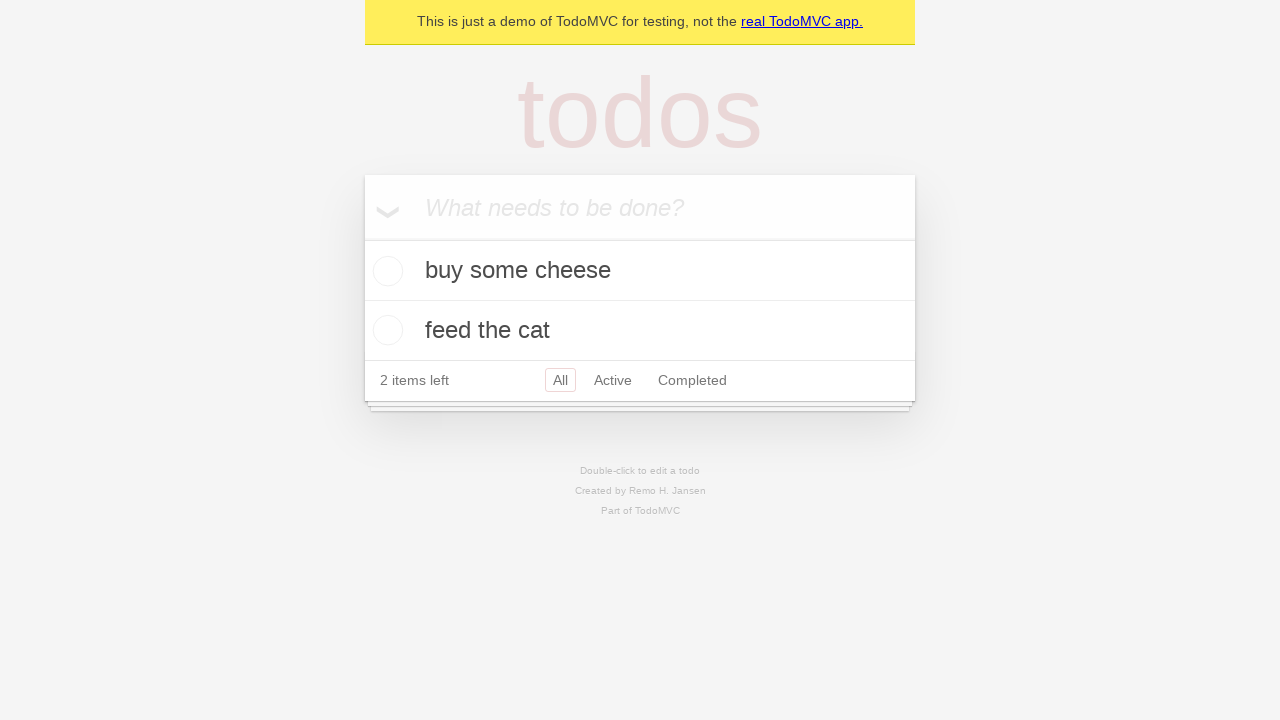

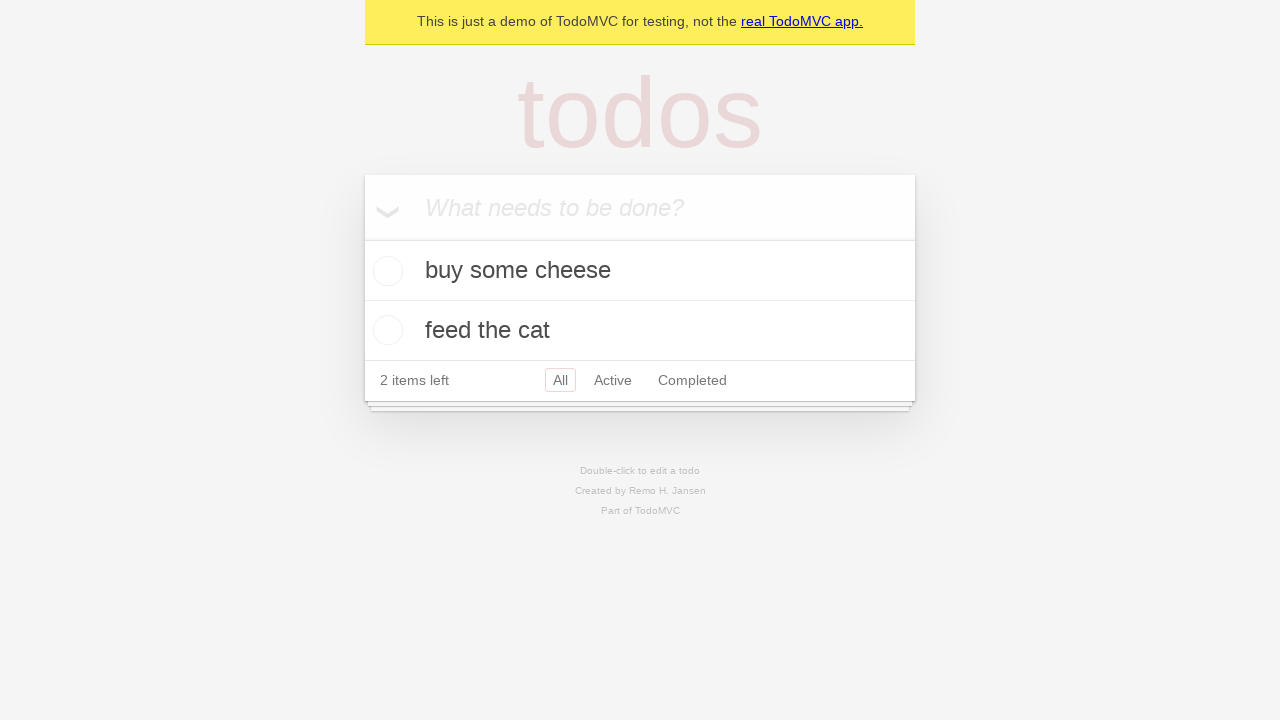